Navigates to the Form Authentication page and verifies the heading text displays "Login Page"

Starting URL: https://the-internet.herokuapp.com/

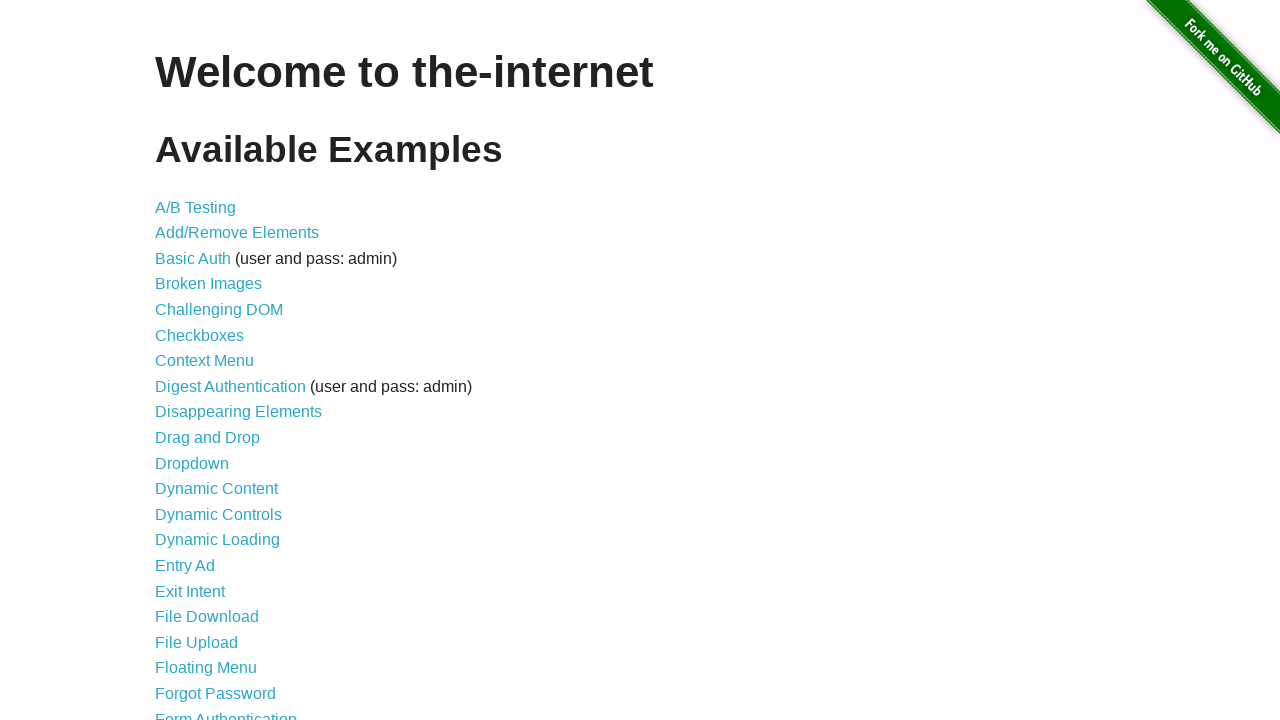

Clicked on Form Authentication link at (226, 712) on text=Form Authentication
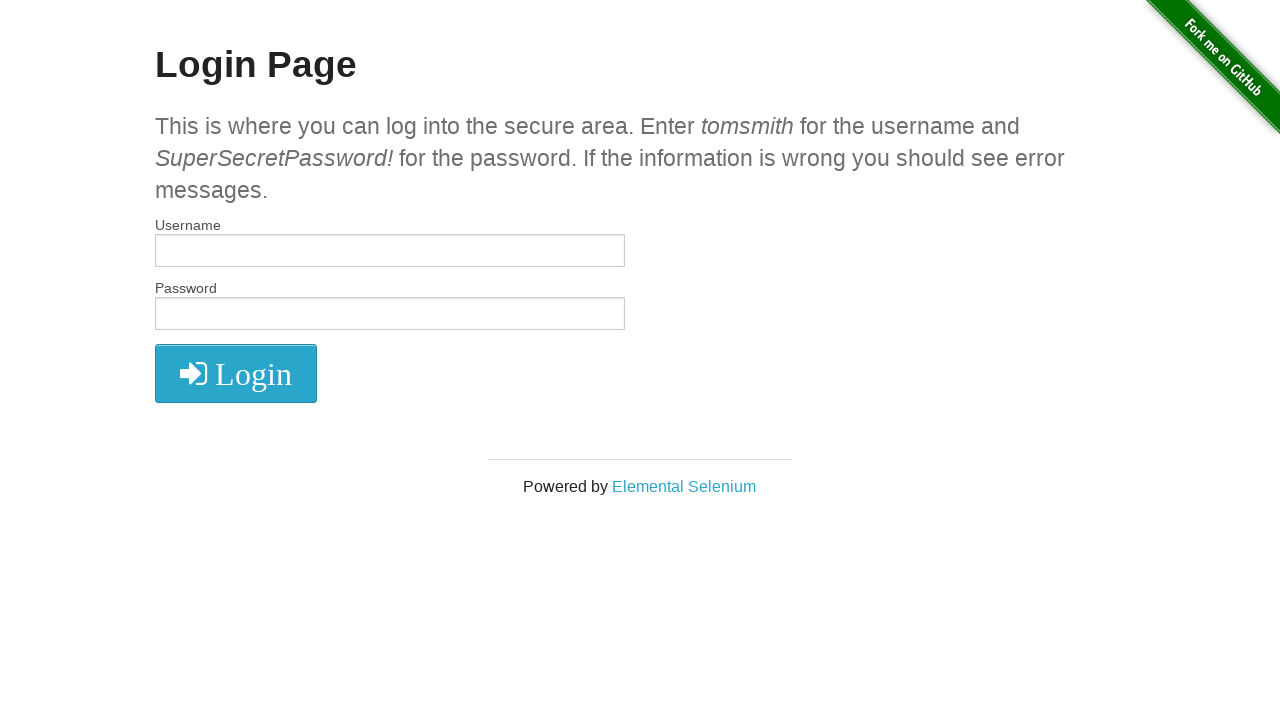

Waited for heading to be visible
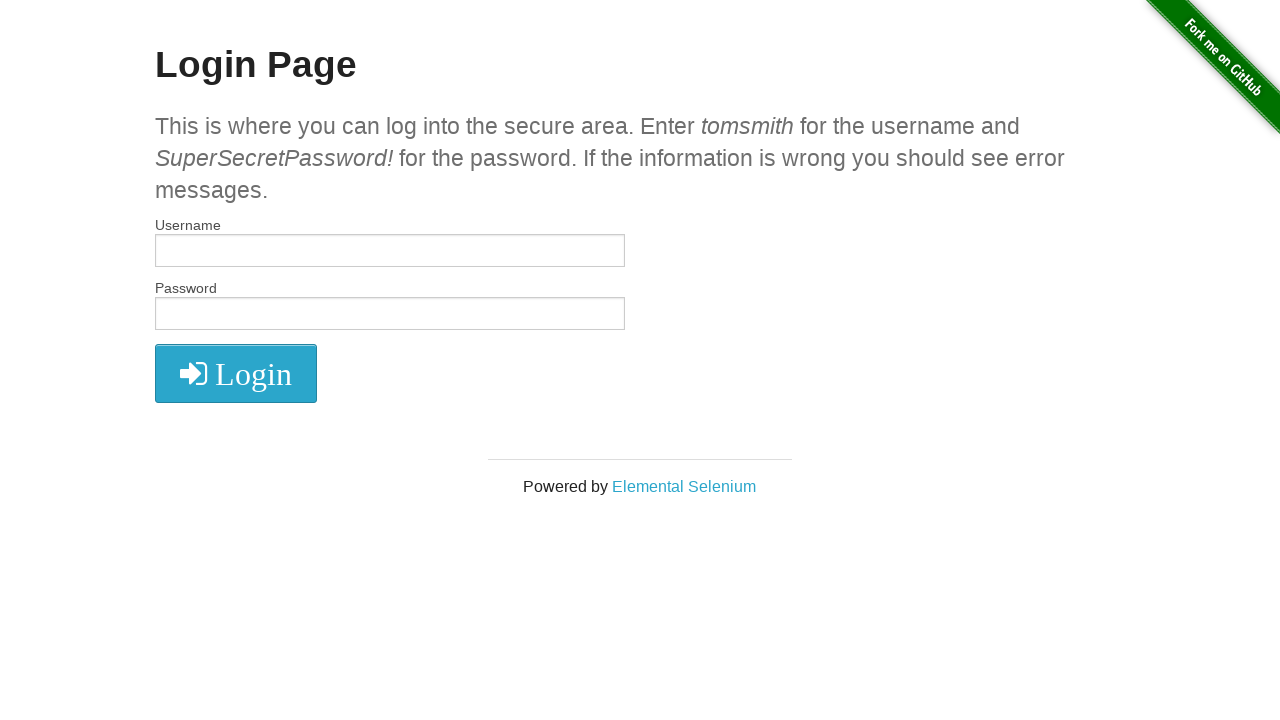

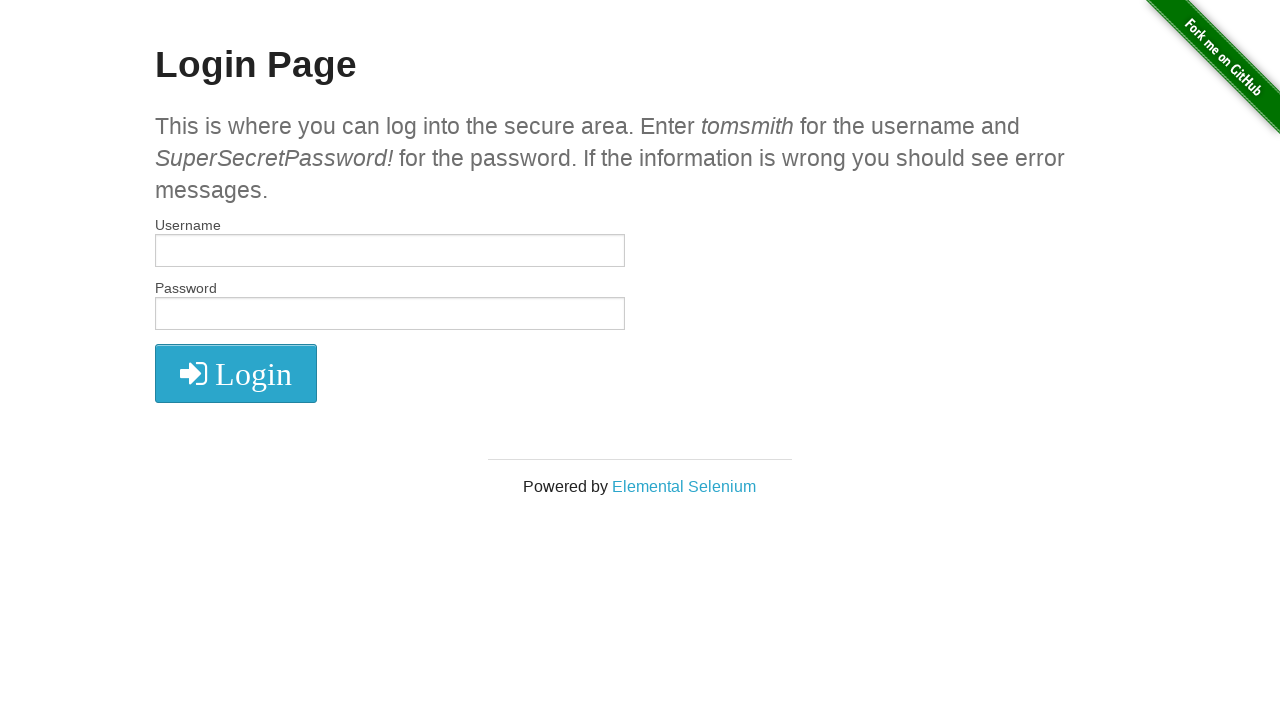